Tests the AutomationExercise website by verifying the number of links on the homepage, navigating to the products page, and checking if the special offer image is displayed

Starting URL: https://www.automationexercise.com/

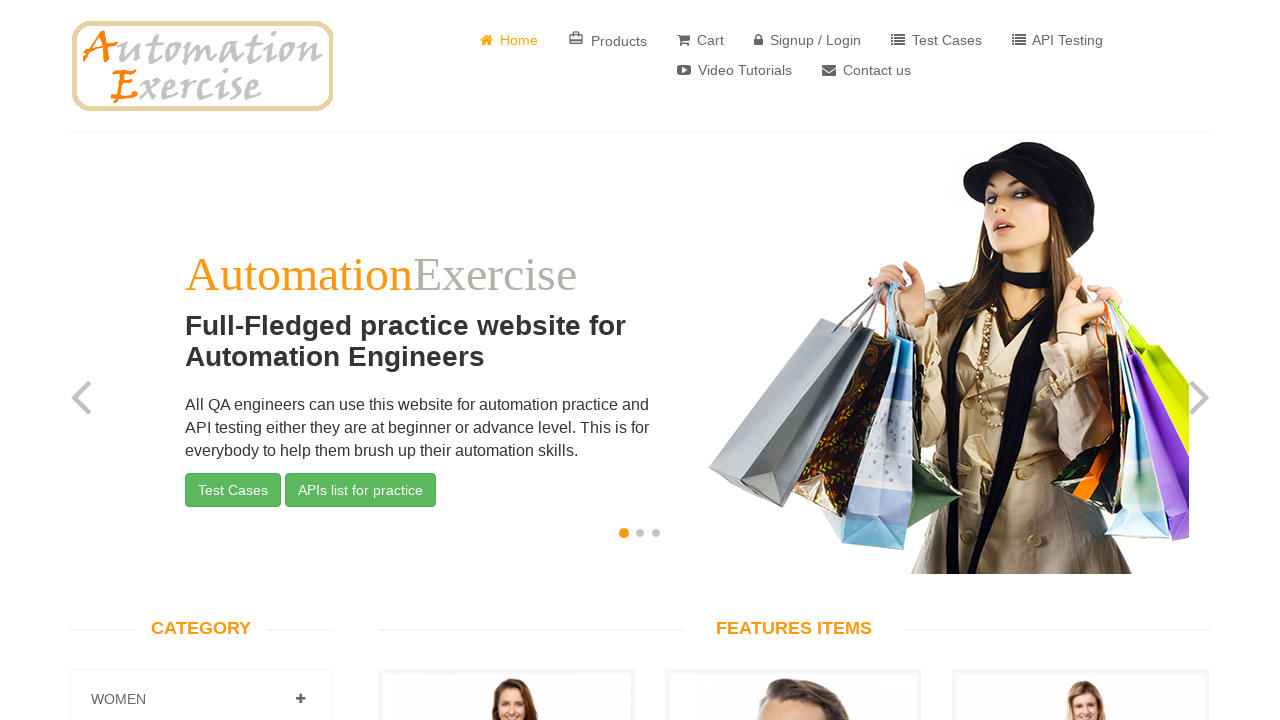

Retrieved all link elements from the page
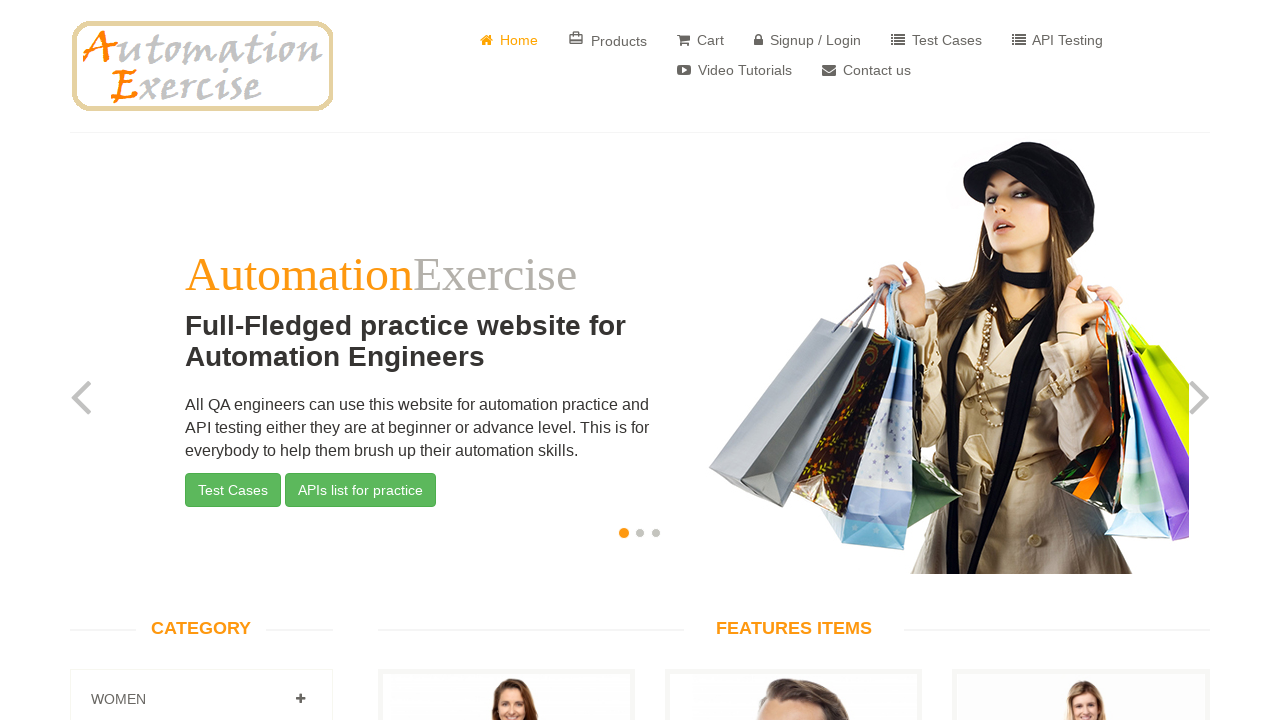

Counted 147 links on the homepage
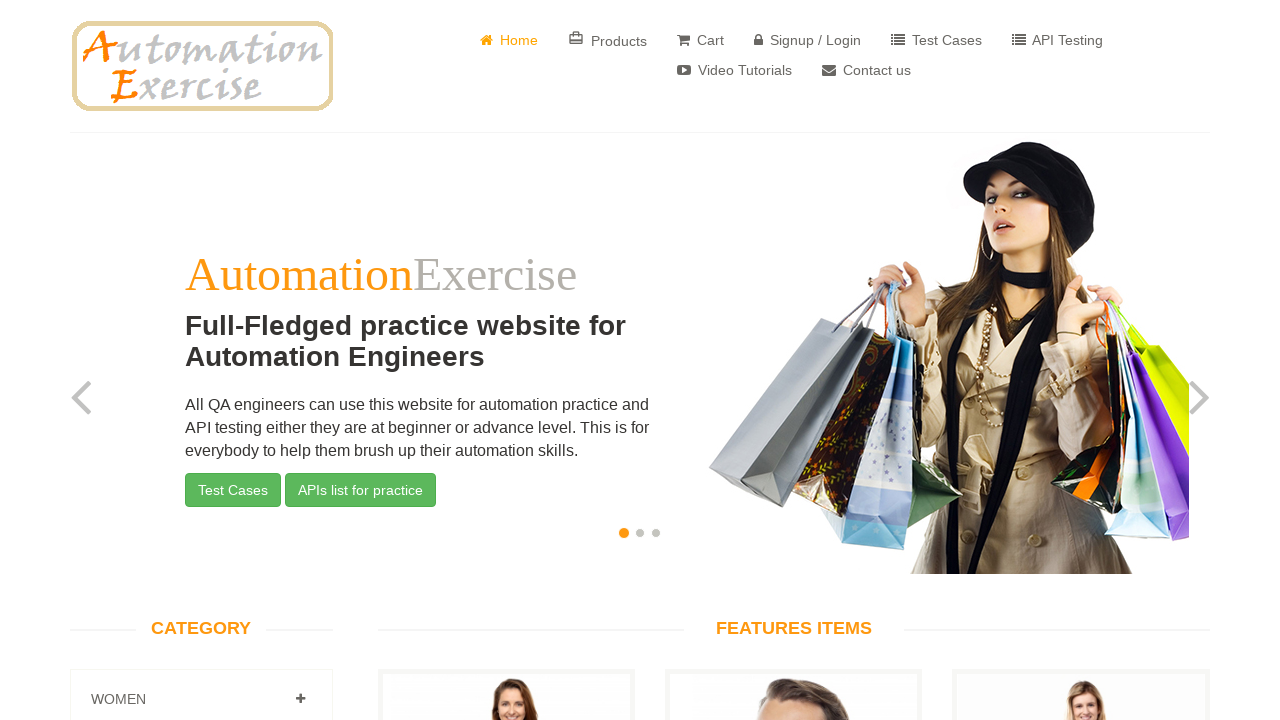

Link count test PASSED: 147 links match expected count of 147
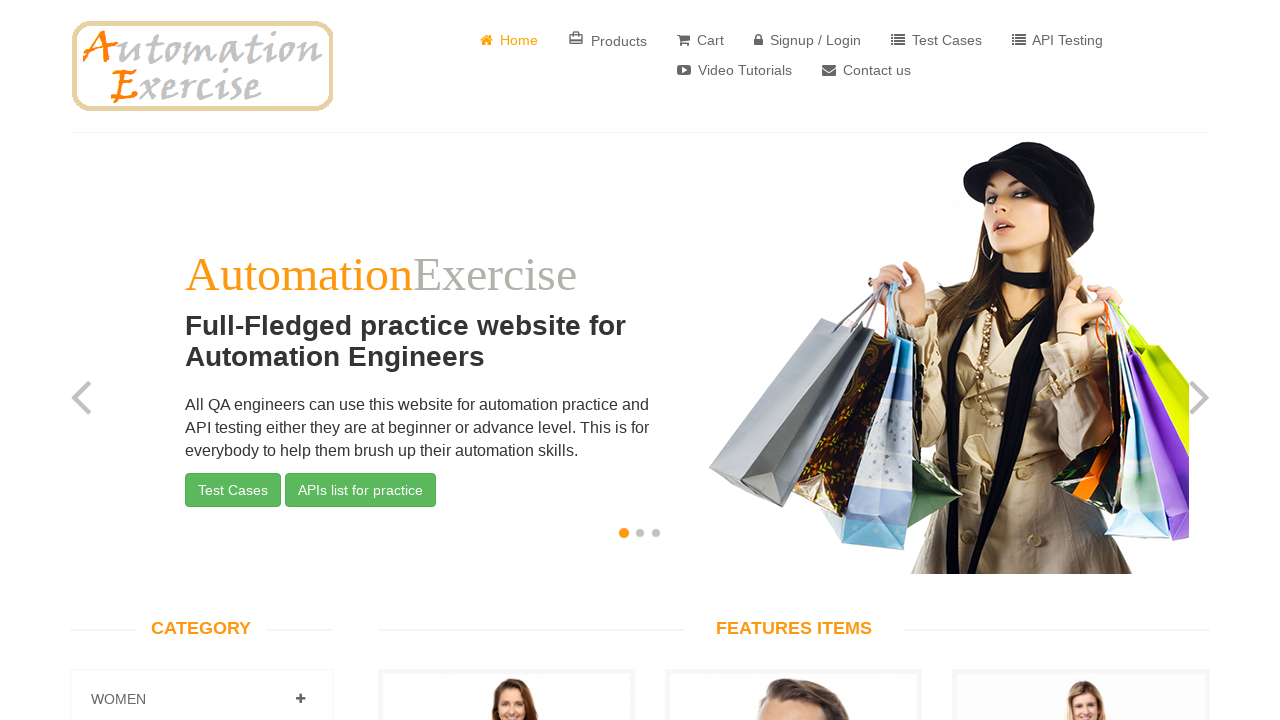

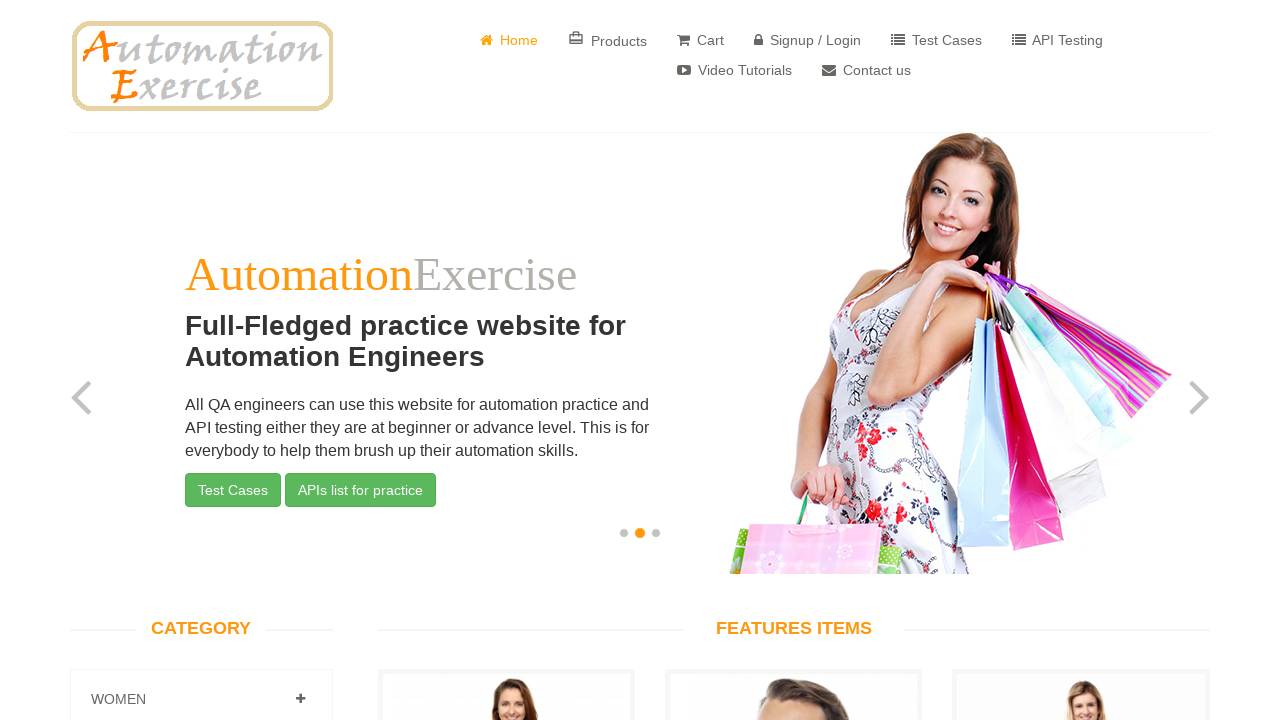